Tests the shopping cart checkout flow by clicking on the cart icon, proceeding to checkout, and placing an order.

Starting URL: https://rahulshettyacademy.com/seleniumPractise/#/

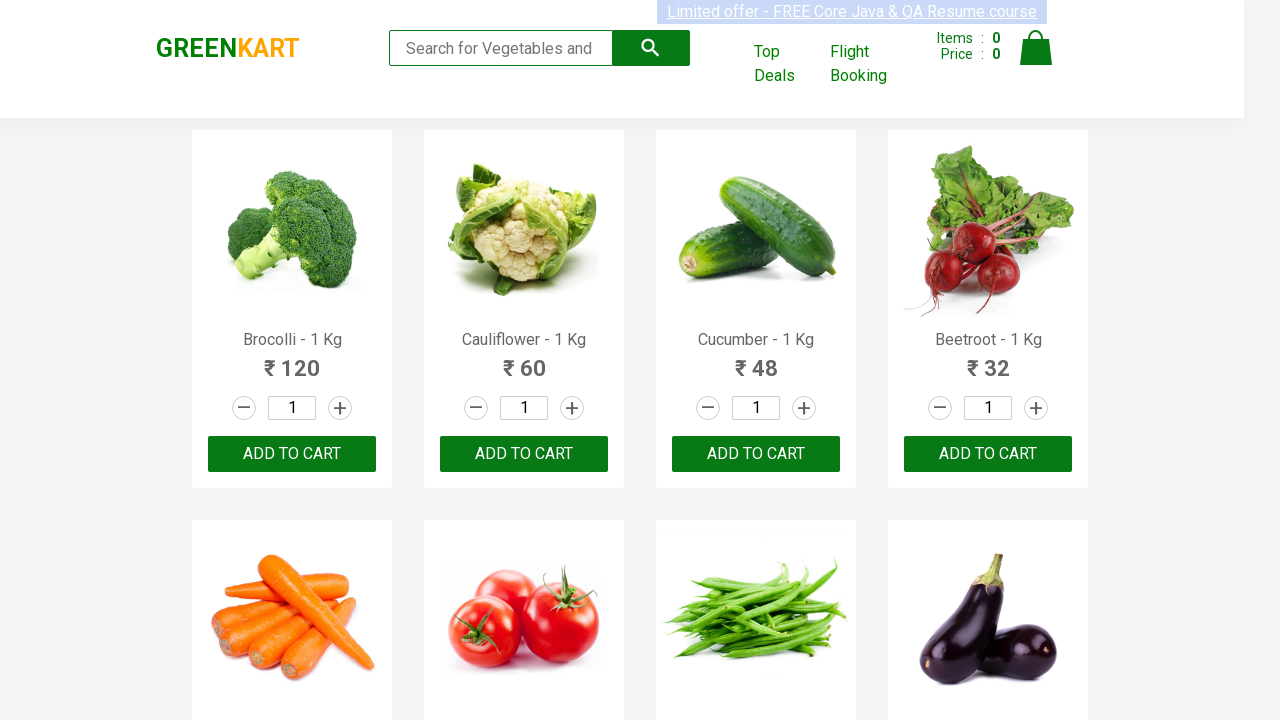

Clicked on cart icon to view shopping cart at (1036, 48) on .cart-icon img
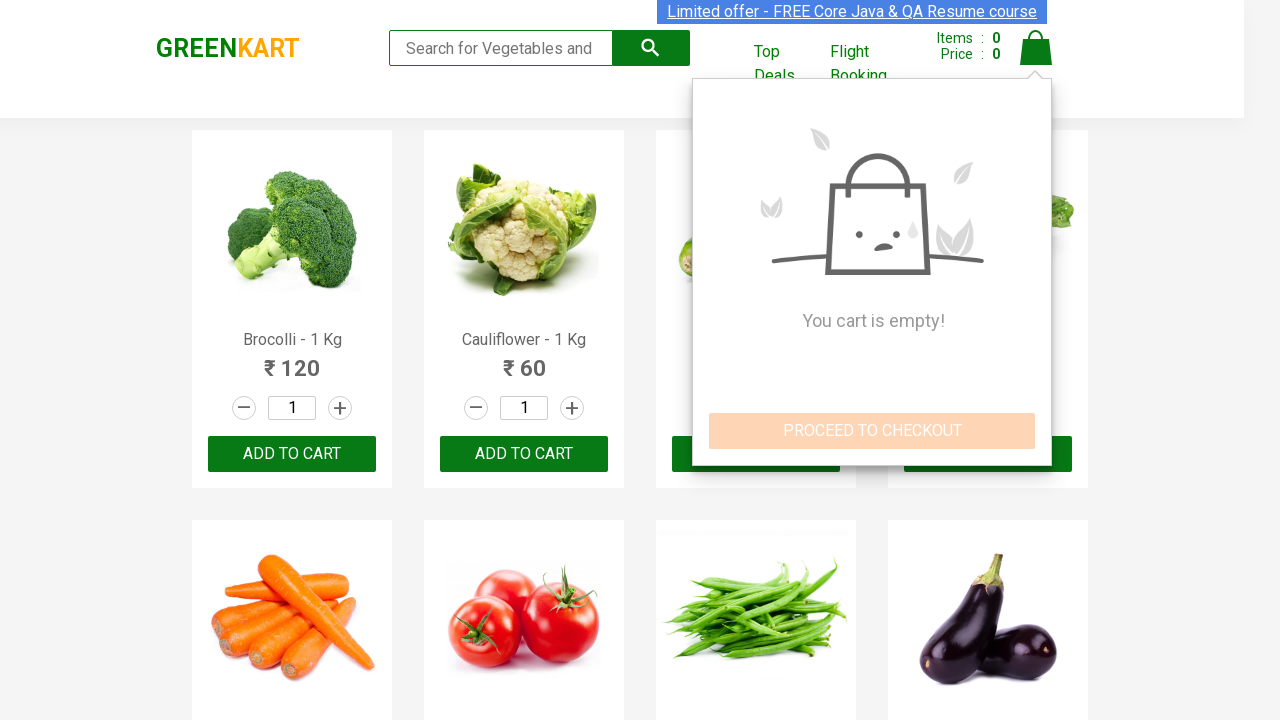

Clicked PROCEED TO CHECKOUT button to start checkout flow at (872, 431) on text=PROCEED TO CHECKOUT
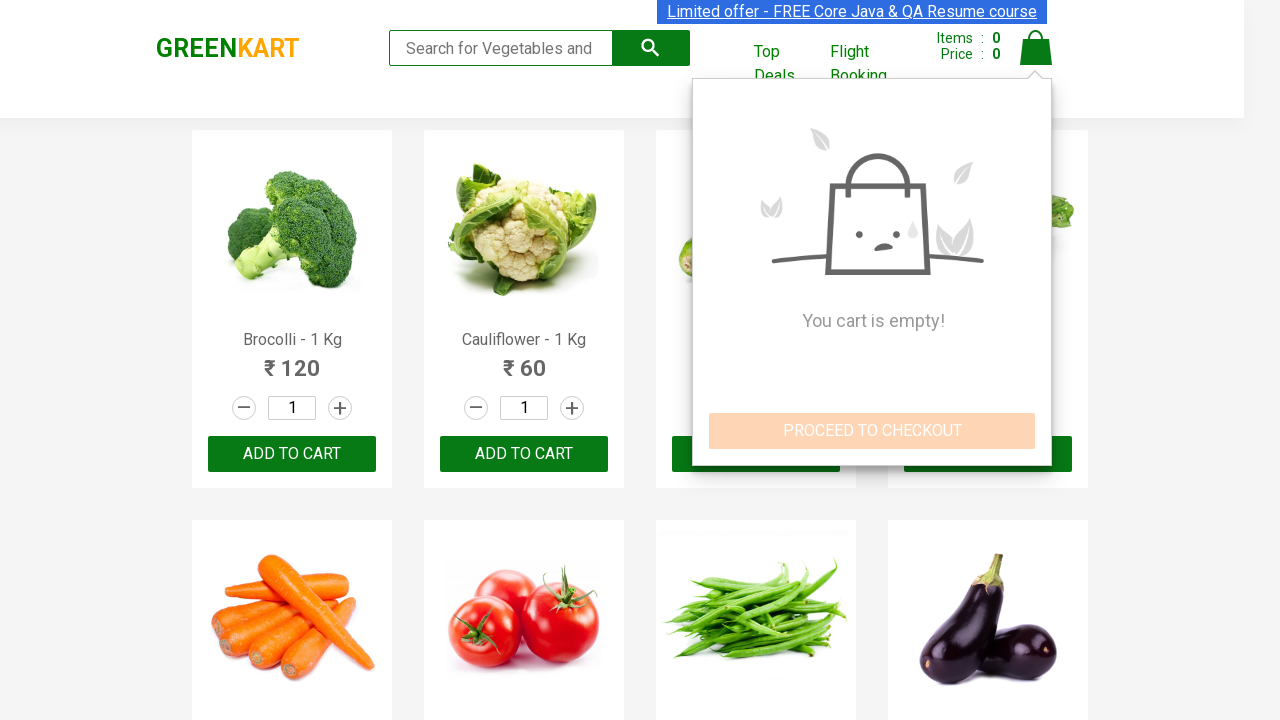

Clicked Place Order button to complete purchase at (1036, 388) on text=Place Order
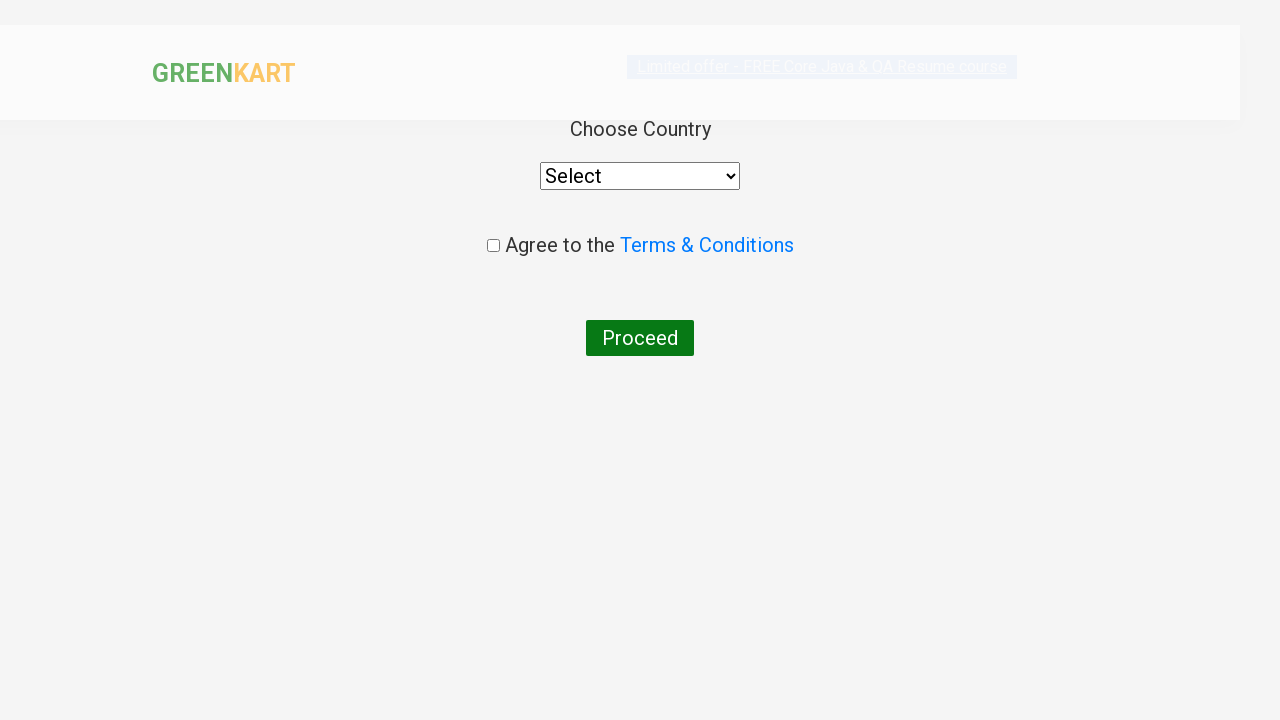

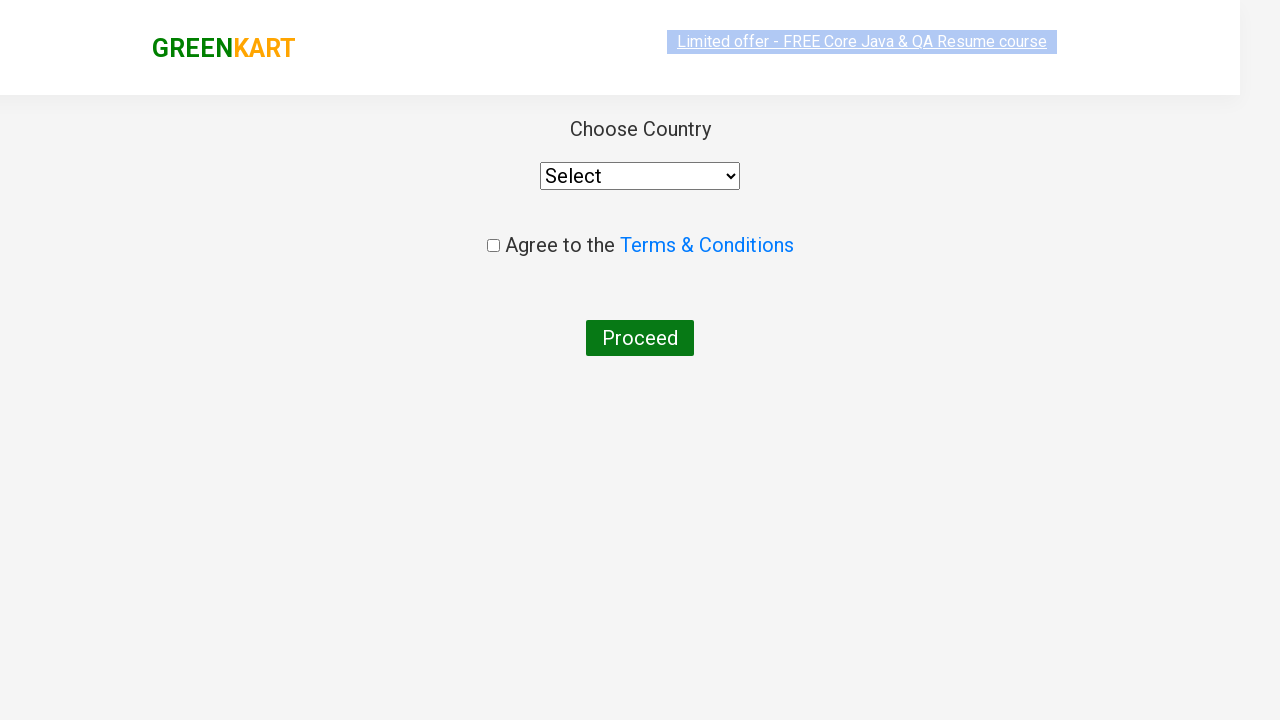